Tests right-click context menu functionality by right-clicking on an element, selecting an option from the context menu, and handling the resulting alert

Starting URL: https://swisnl.github.io/jQuery-contextMenu/demo.html

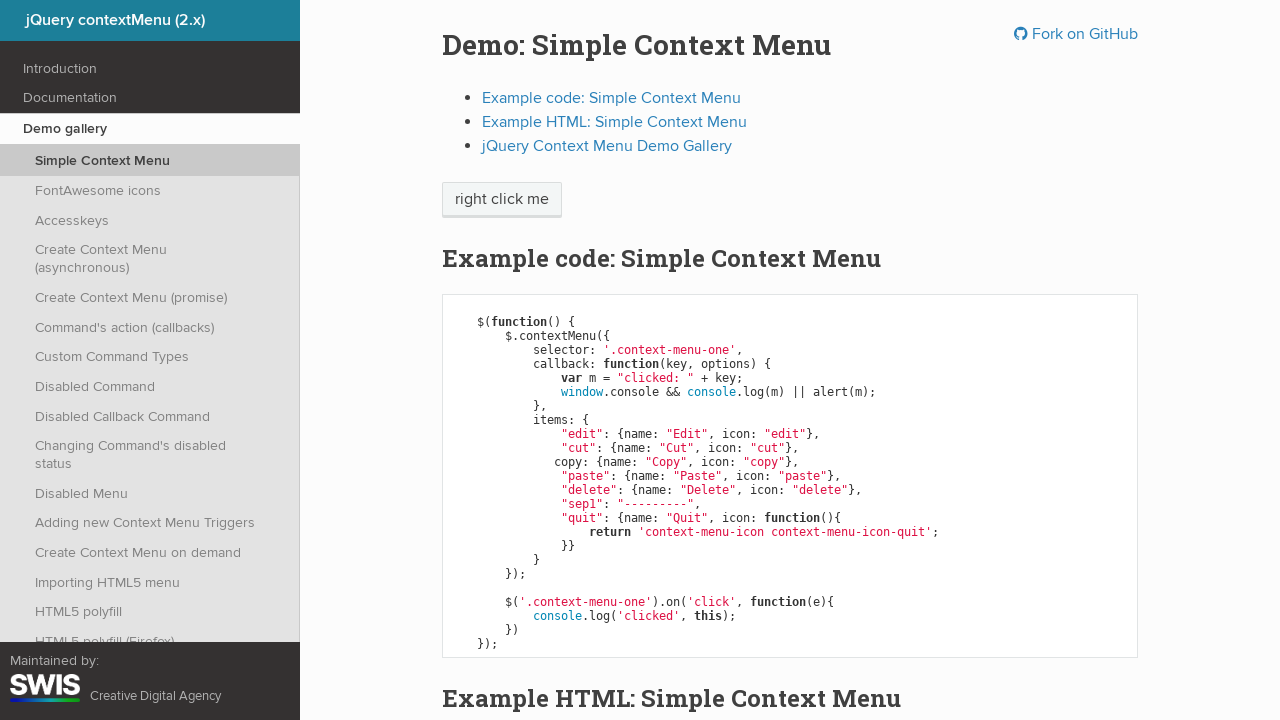

Located button element for right-click action
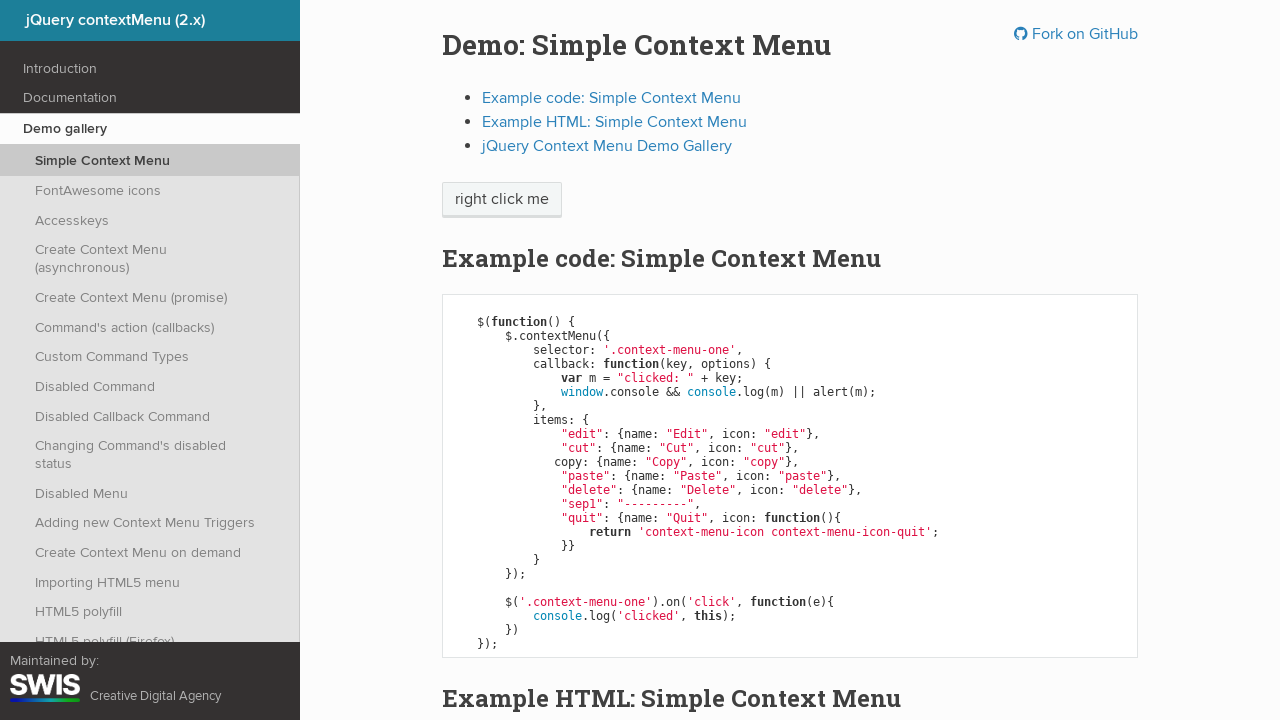

Right-clicked on button to open context menu at (502, 200) on xpath=html/body/div[1]/section/div/div/div/p/span
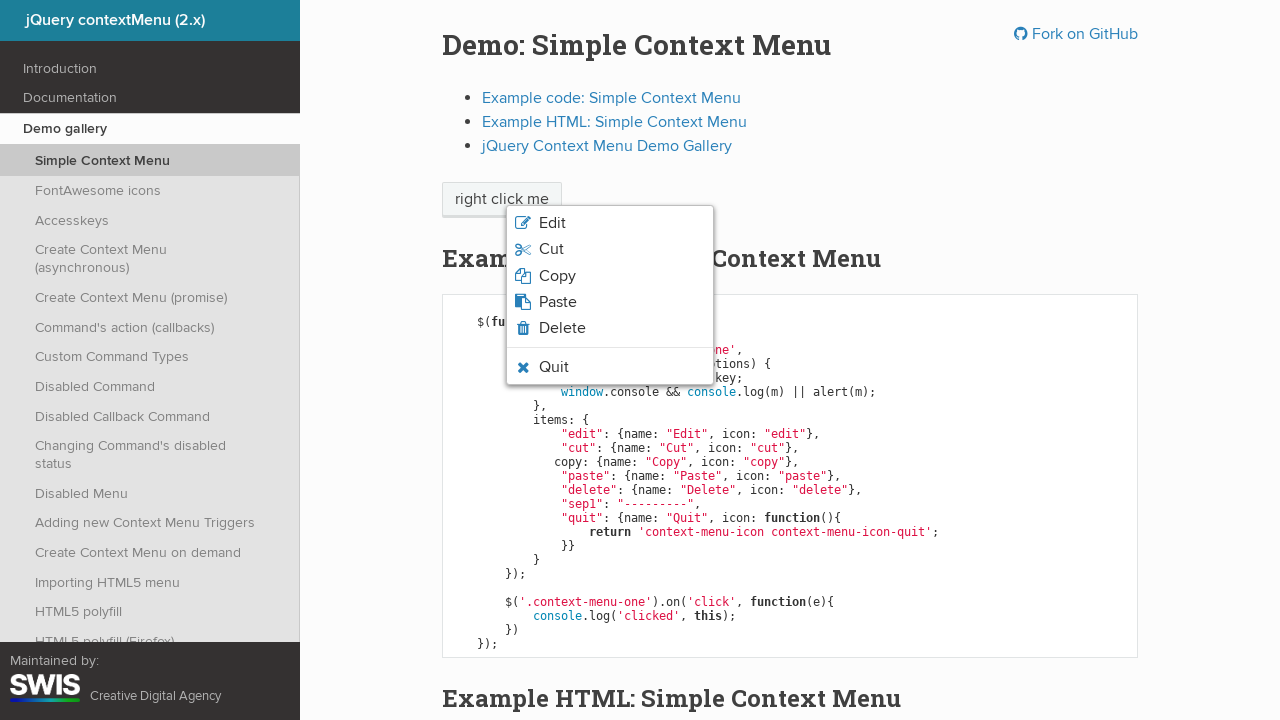

Selected third option from context menu at (557, 276) on xpath=html/body/ul/li[3]/span
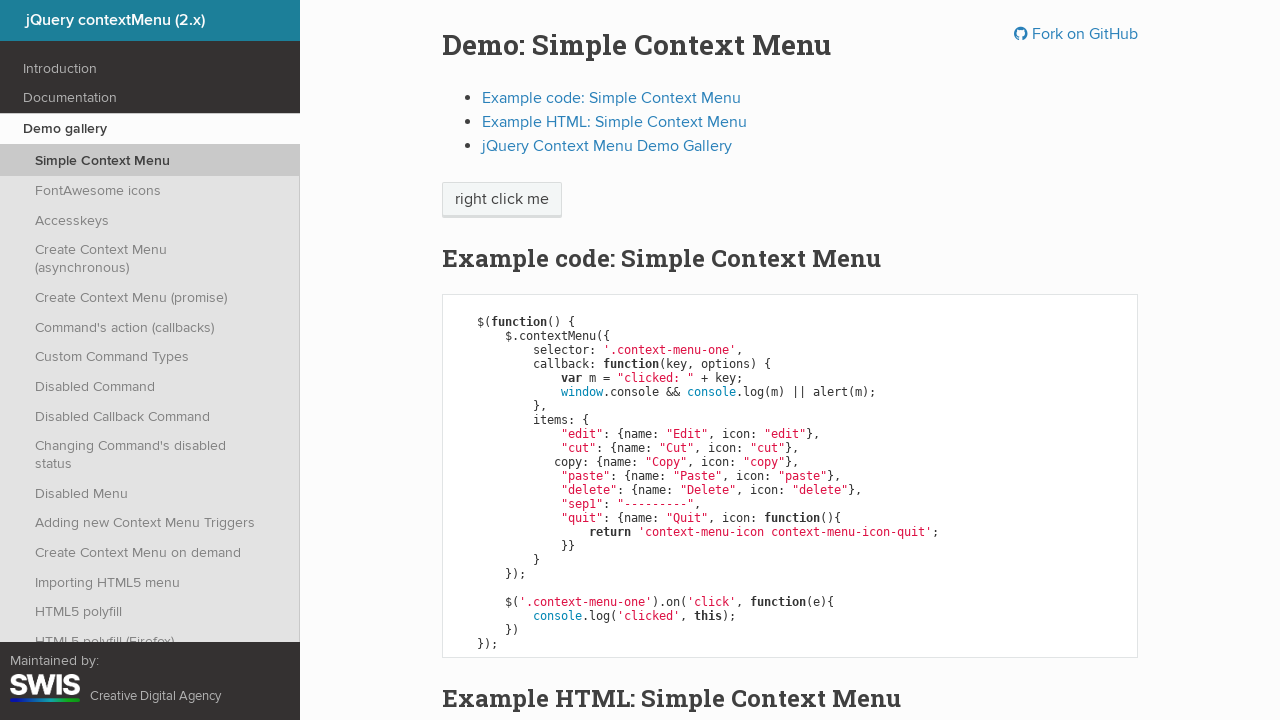

Set up alert dialog handler to accept dialogs
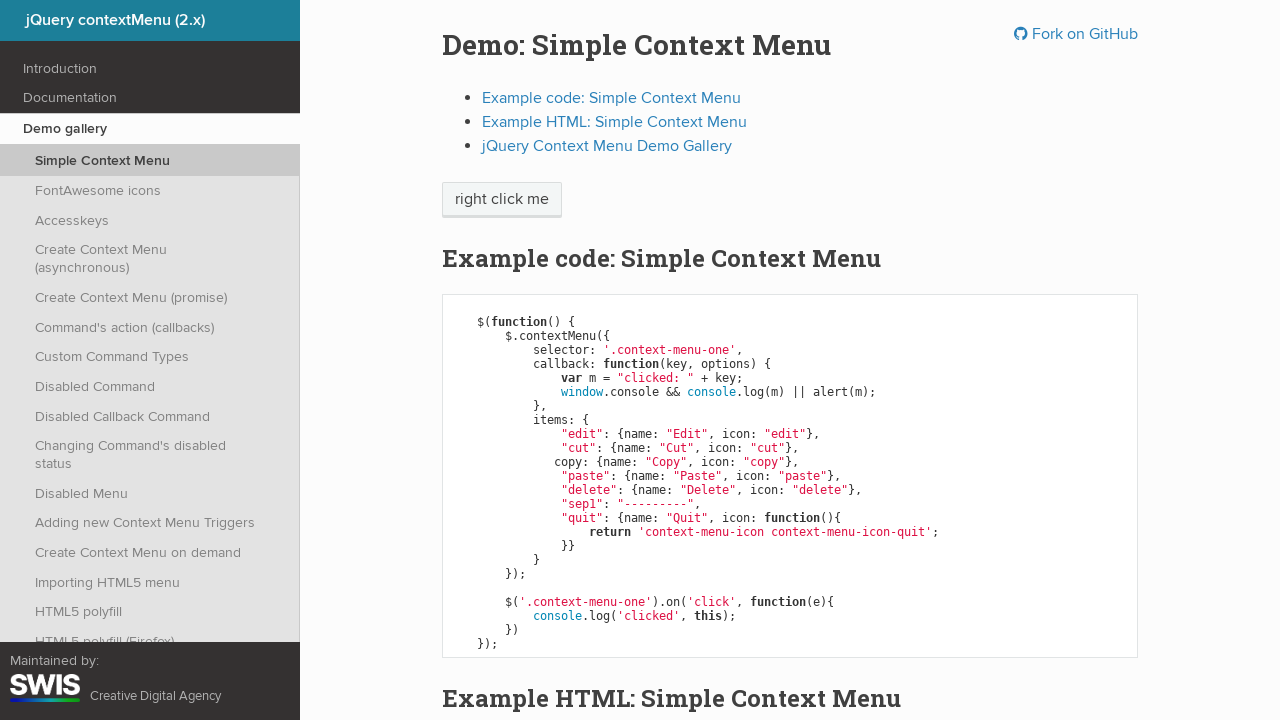

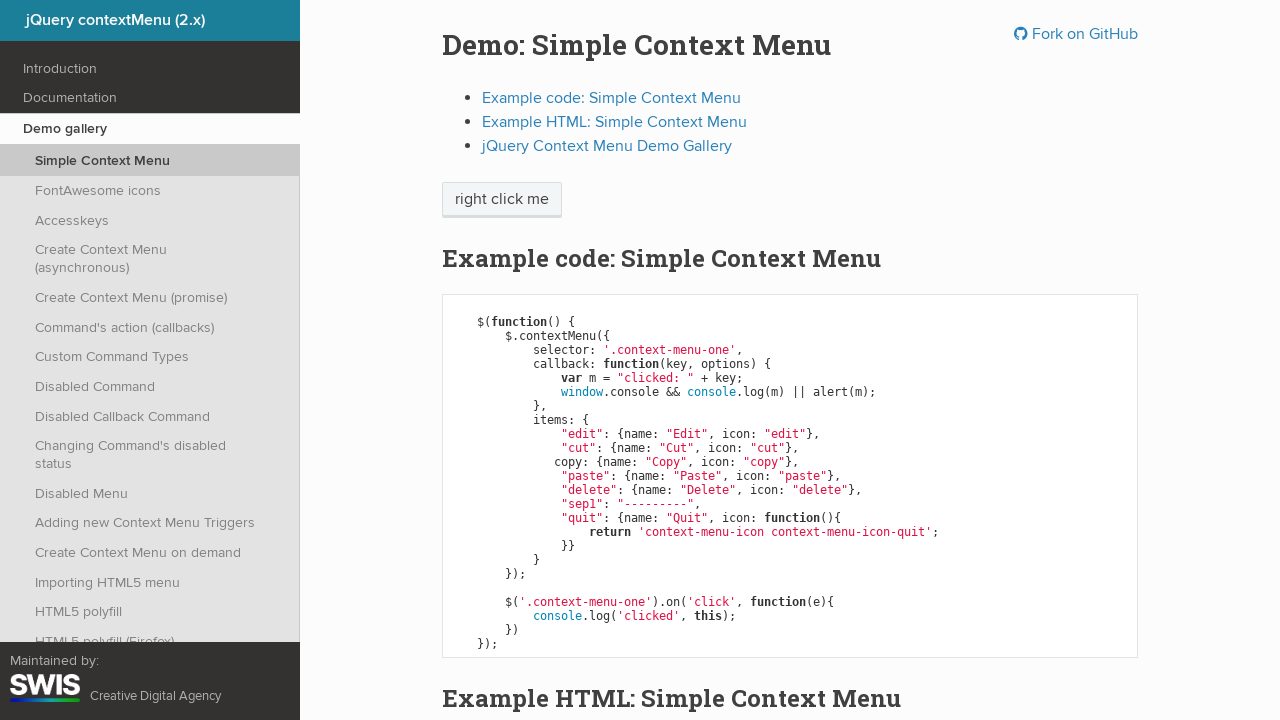